Tests a registration form by filling in first name, last name, and email fields, then submitting the form and verifying the success message appears.

Starting URL: http://suninjuly.github.io/registration1.html

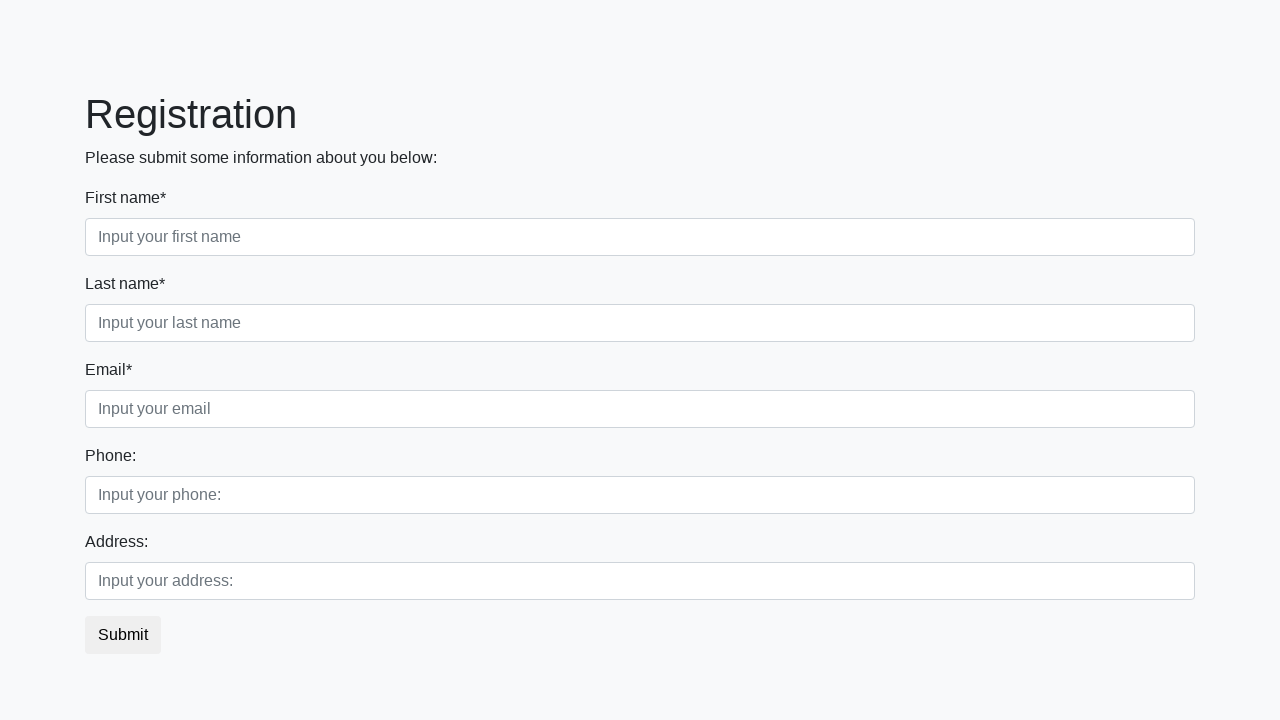

Filled first name field with 'Ivan' on .form-control.first
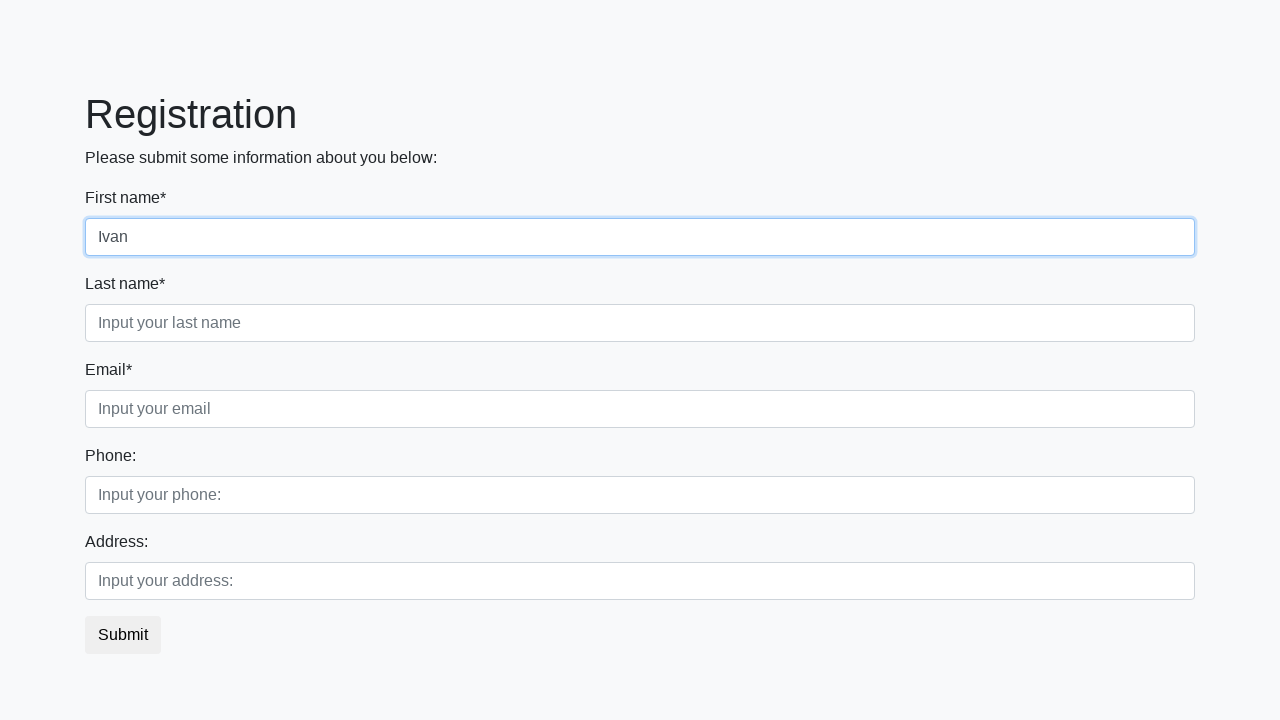

Filled last name field with 'Petrov' on .form-control.second
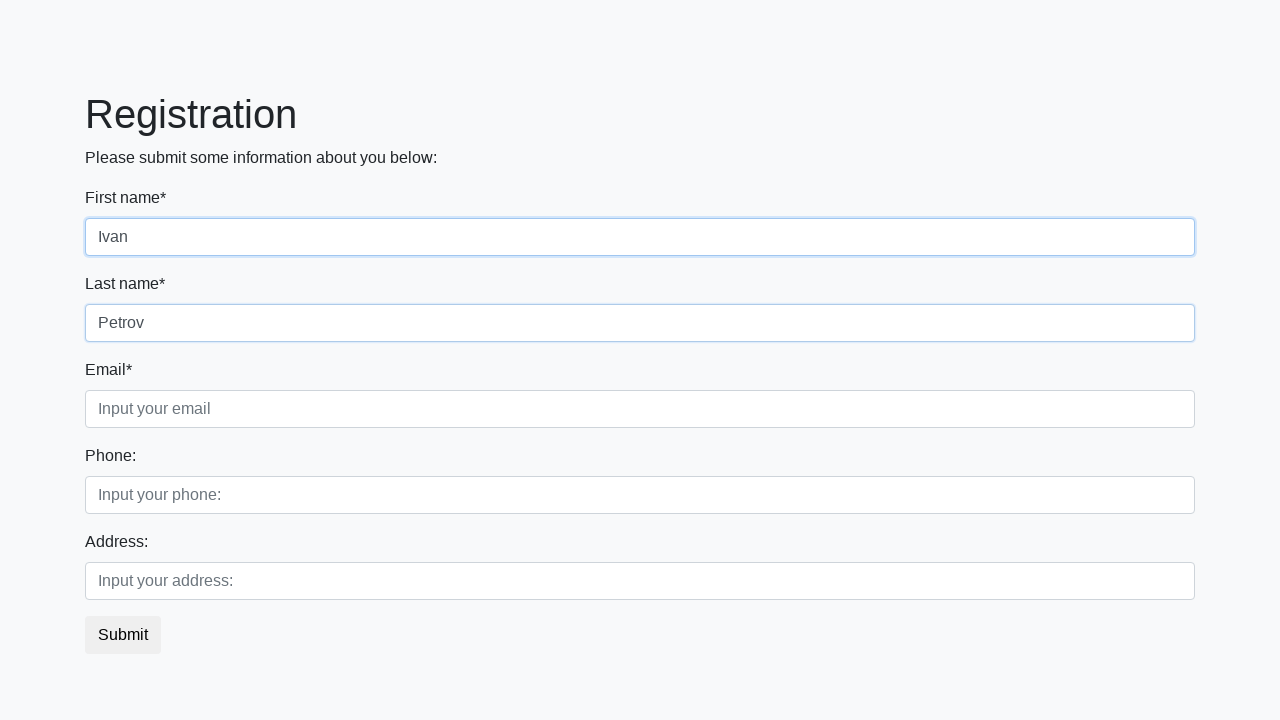

Filled email field with 'Smolensk@mail.ru' on .form-control.third
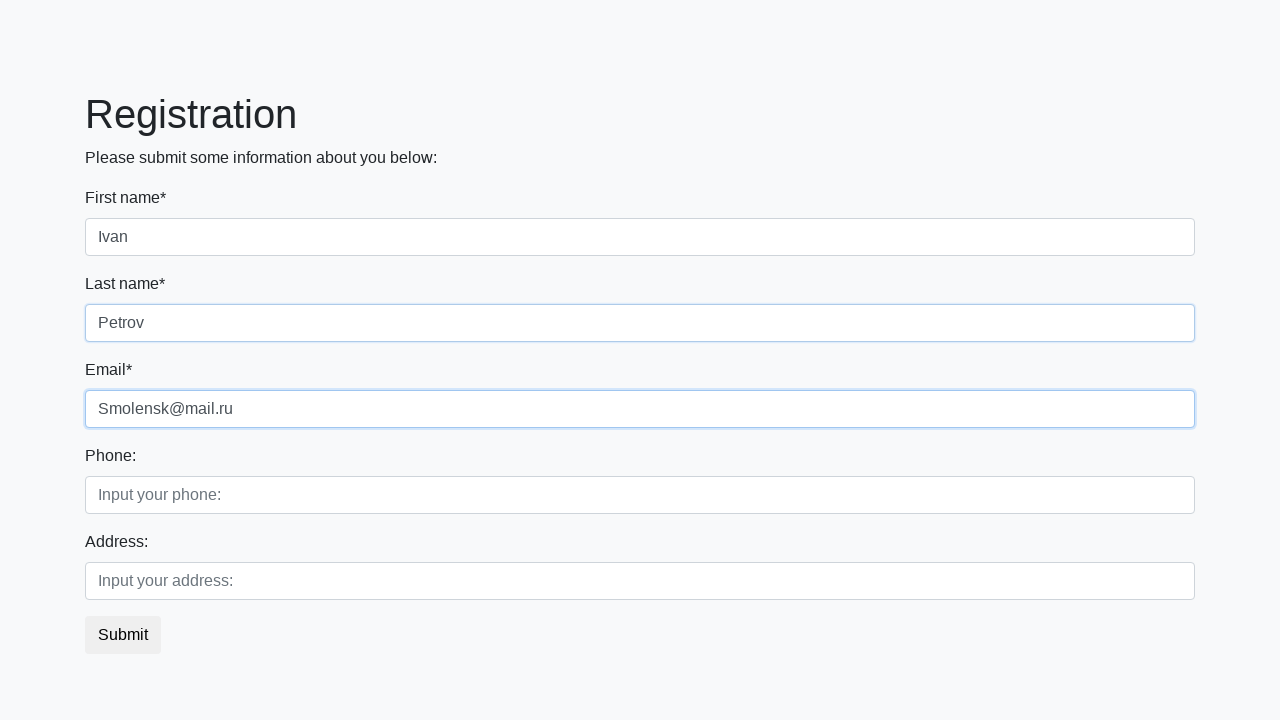

Clicked submit button to register at (123, 635) on button.btn
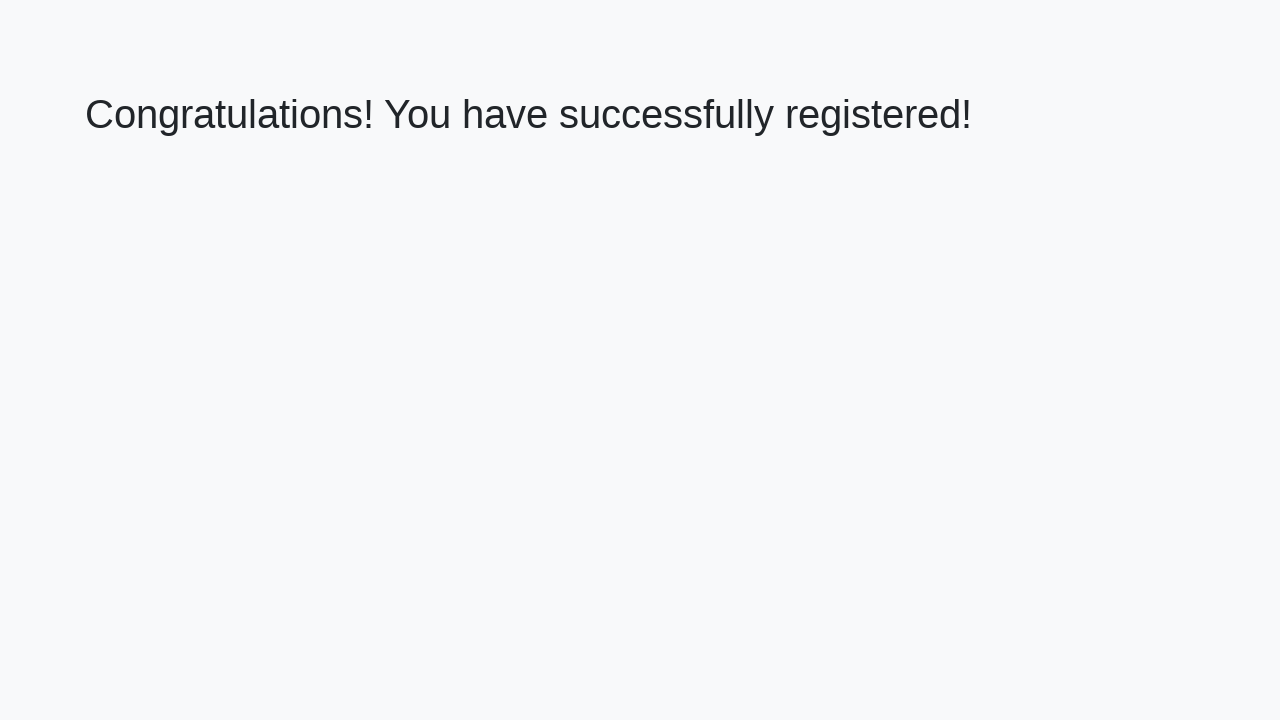

Success message header loaded
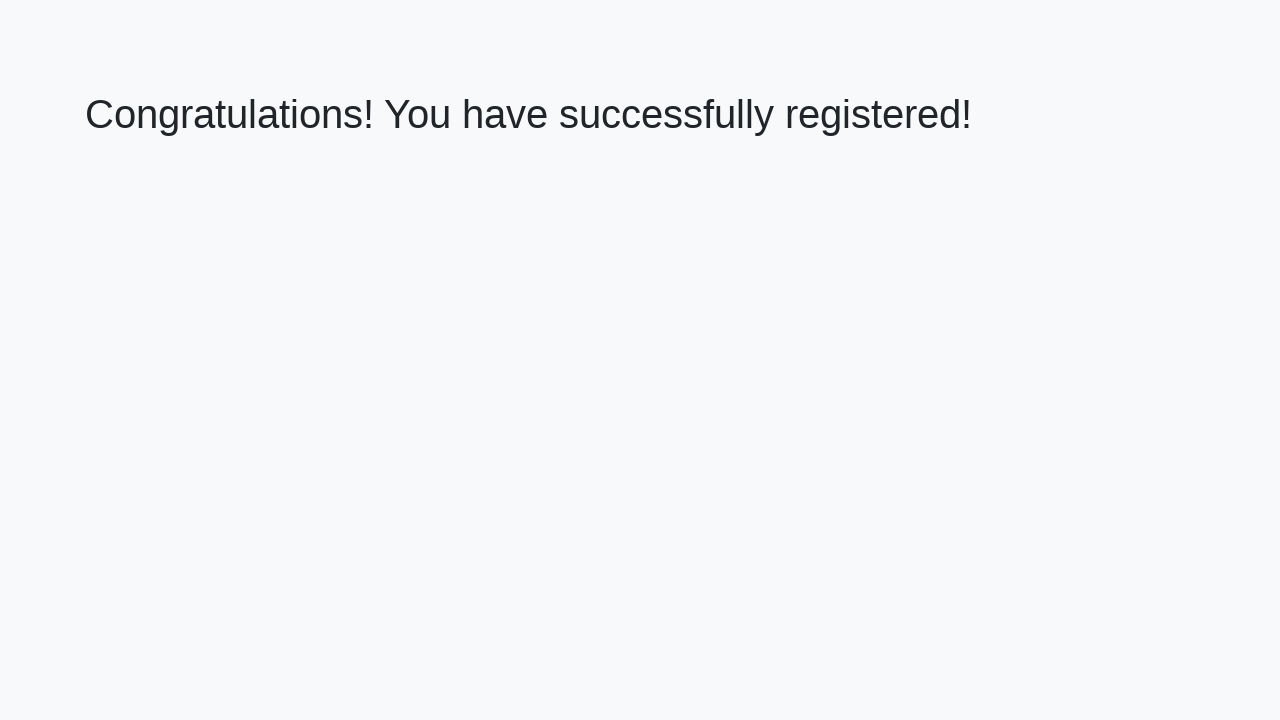

Retrieved success message text
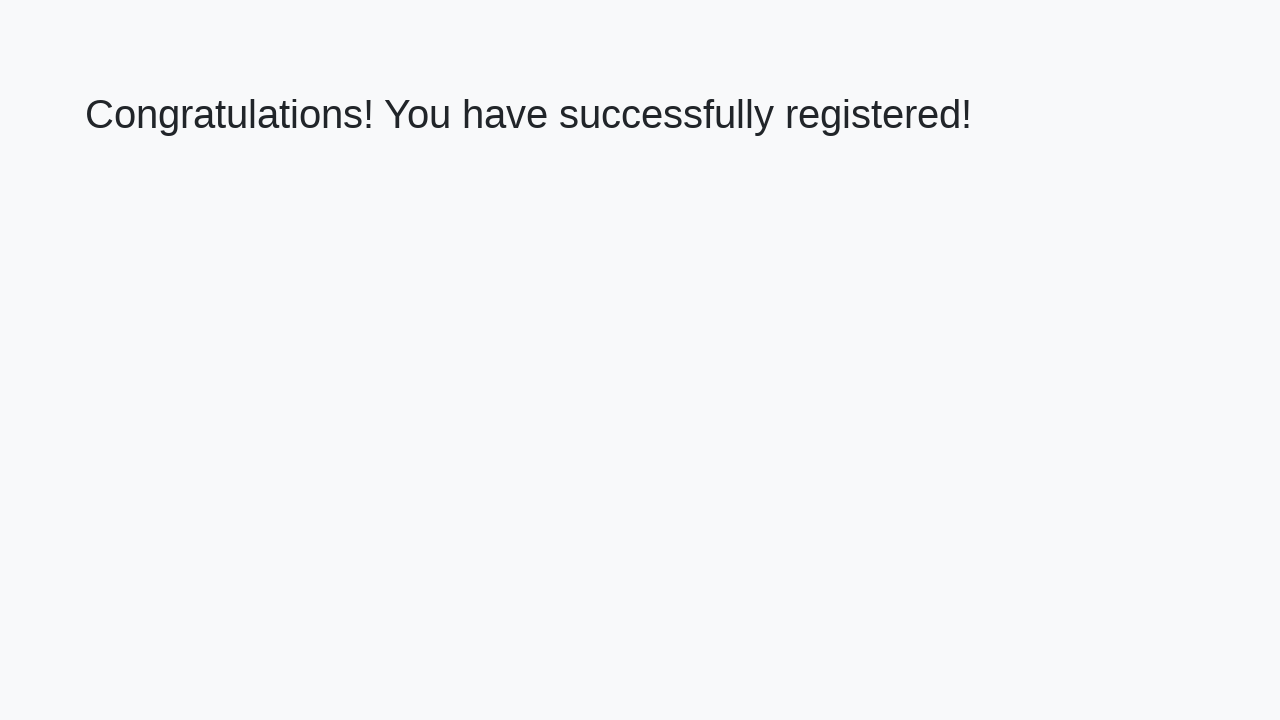

Verified success message: 'Congratulations! You have successfully registered!'
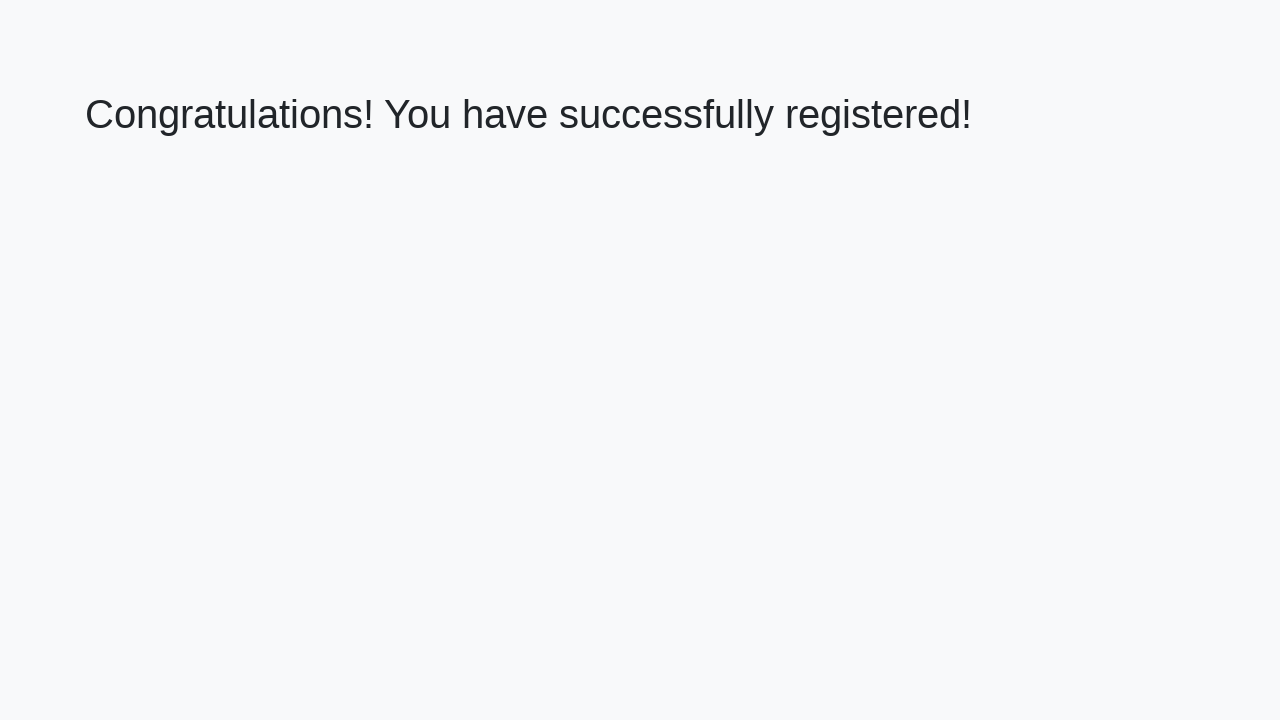

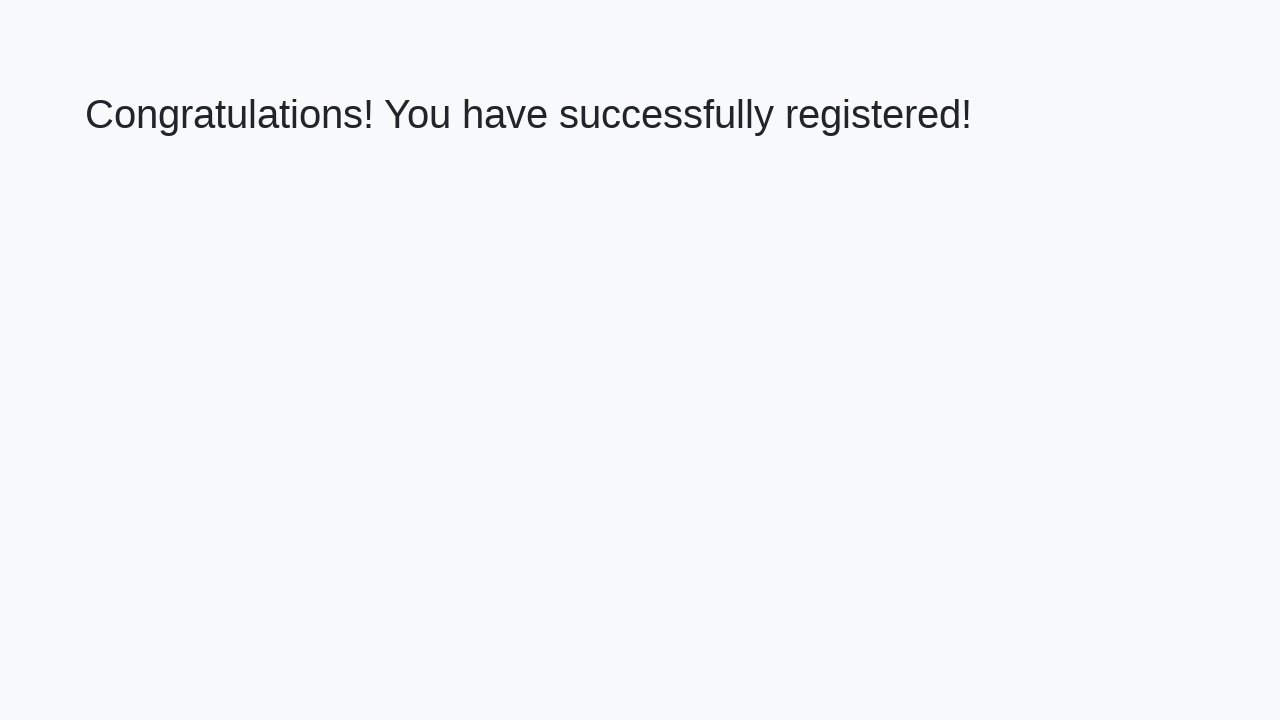